Tests that a todo item is removed when edited to an empty string

Starting URL: https://demo.playwright.dev/todomvc

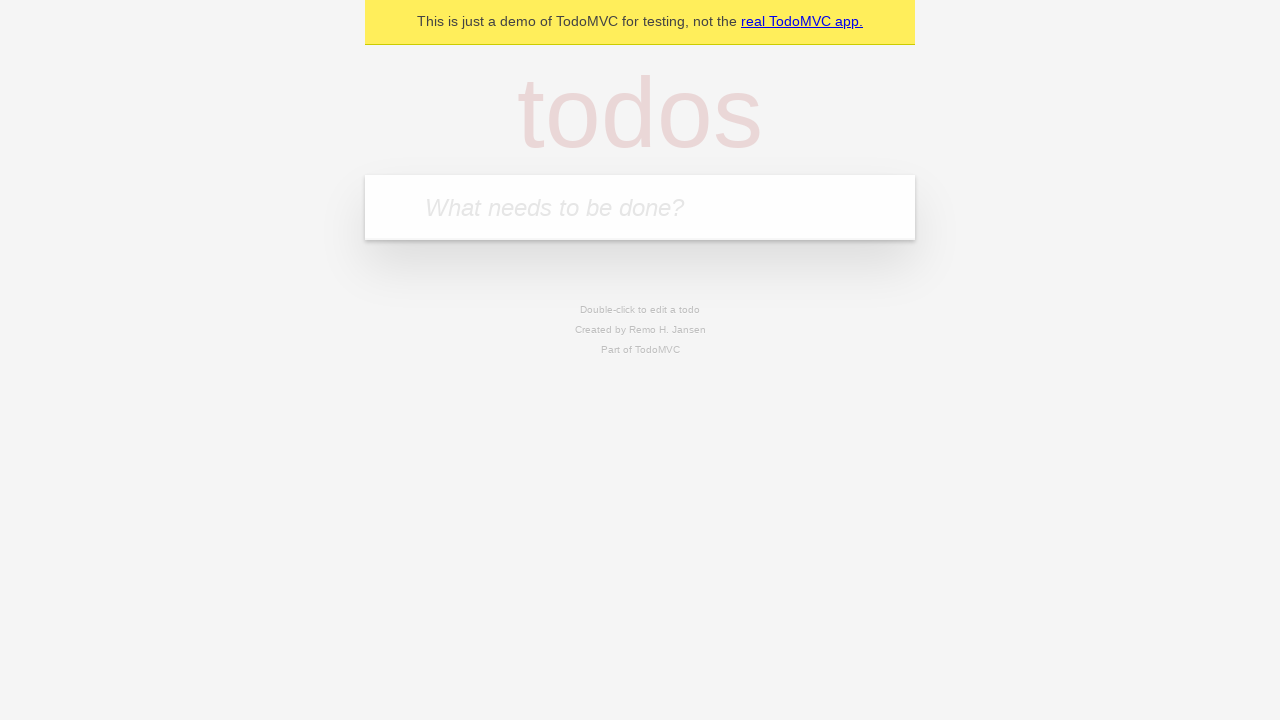

Filled todo input with 'buy some cheese' on internal:attr=[placeholder="What needs to be done?"i]
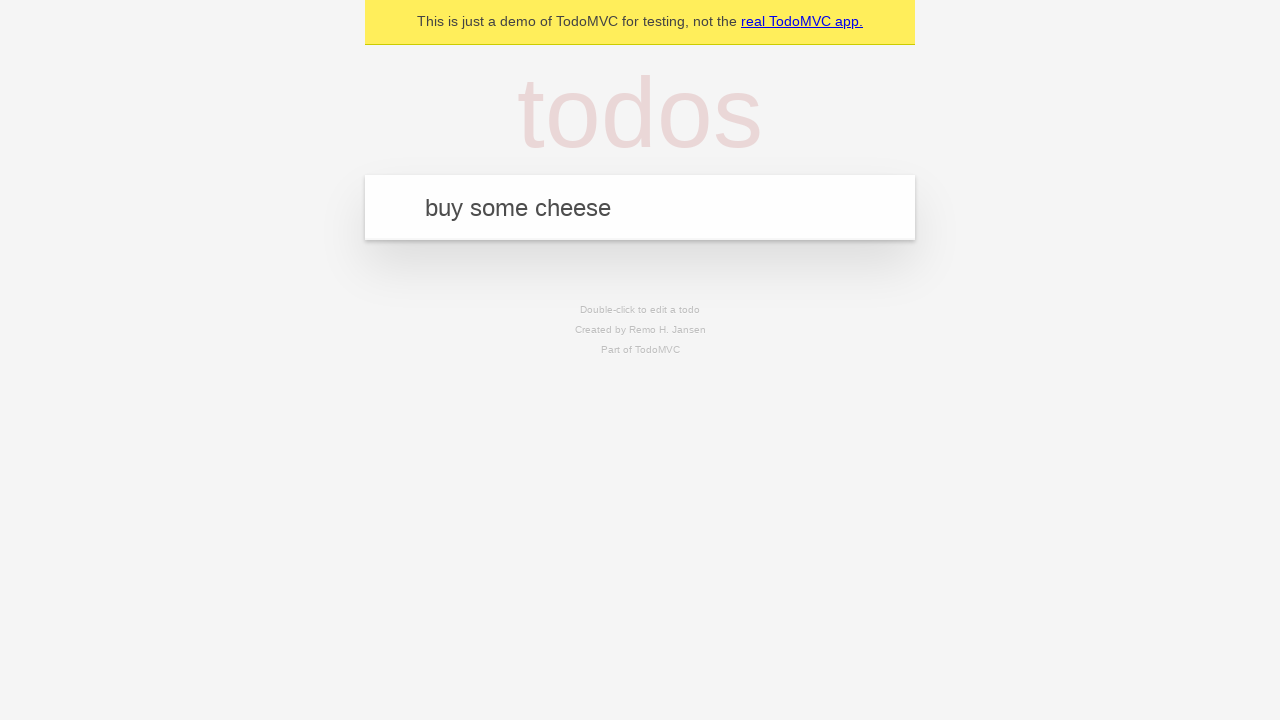

Pressed Enter to add first todo on internal:attr=[placeholder="What needs to be done?"i]
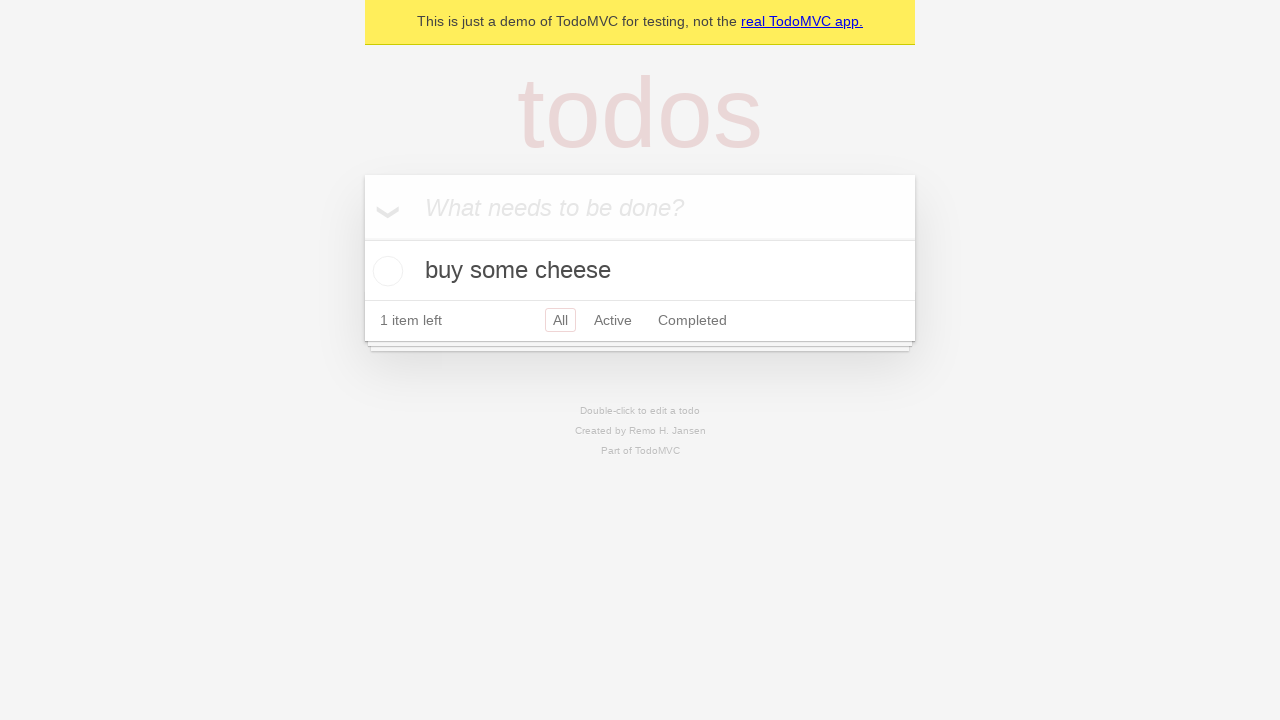

Filled todo input with 'feed the cat' on internal:attr=[placeholder="What needs to be done?"i]
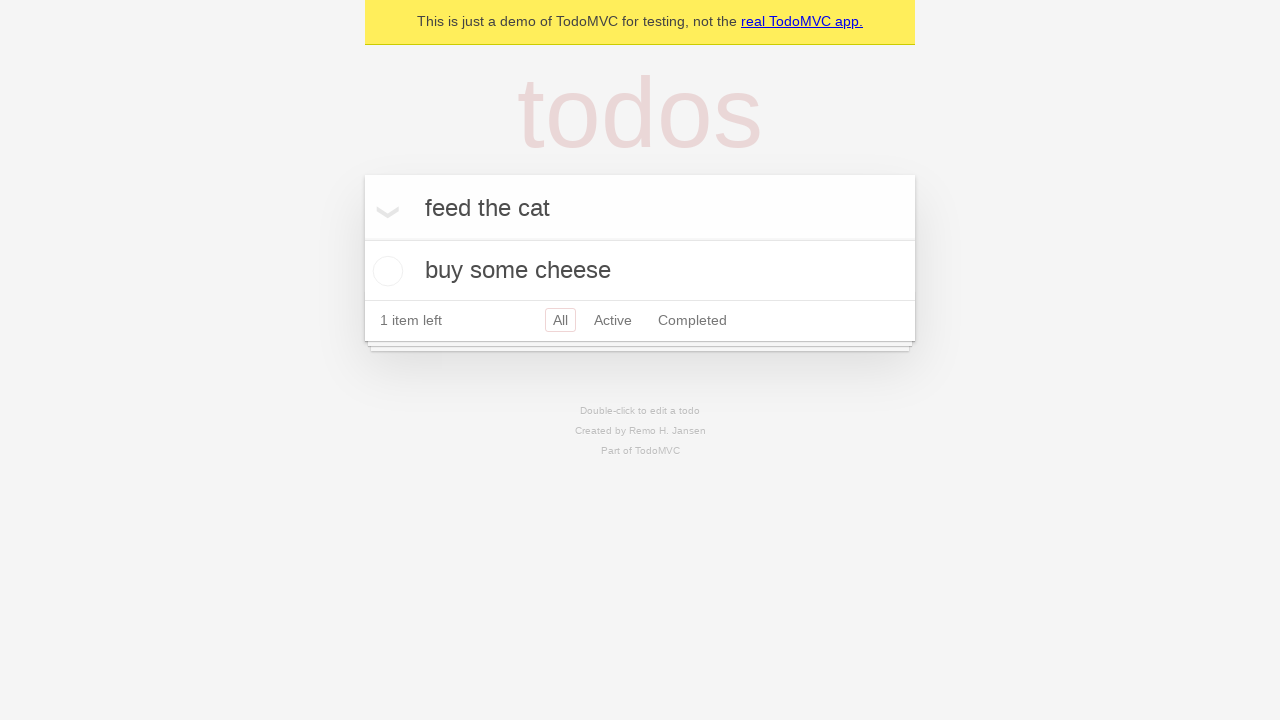

Pressed Enter to add second todo on internal:attr=[placeholder="What needs to be done?"i]
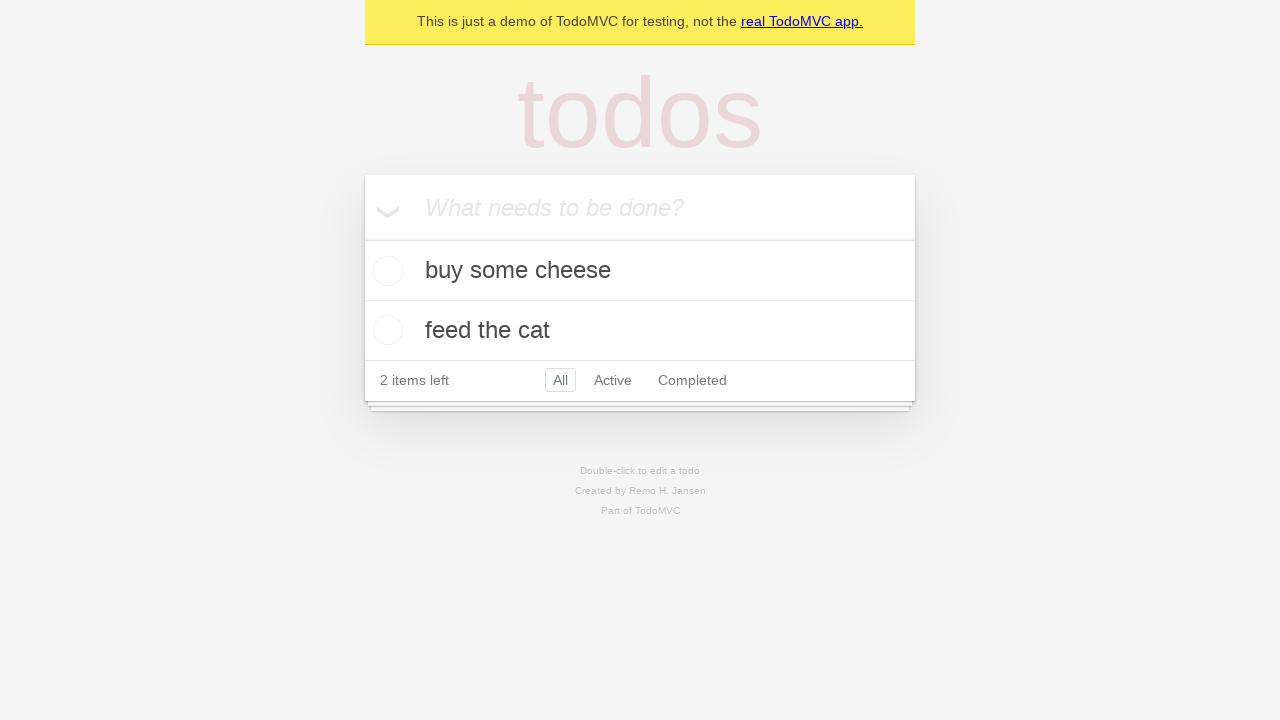

Filled todo input with 'book a doctors appointment' on internal:attr=[placeholder="What needs to be done?"i]
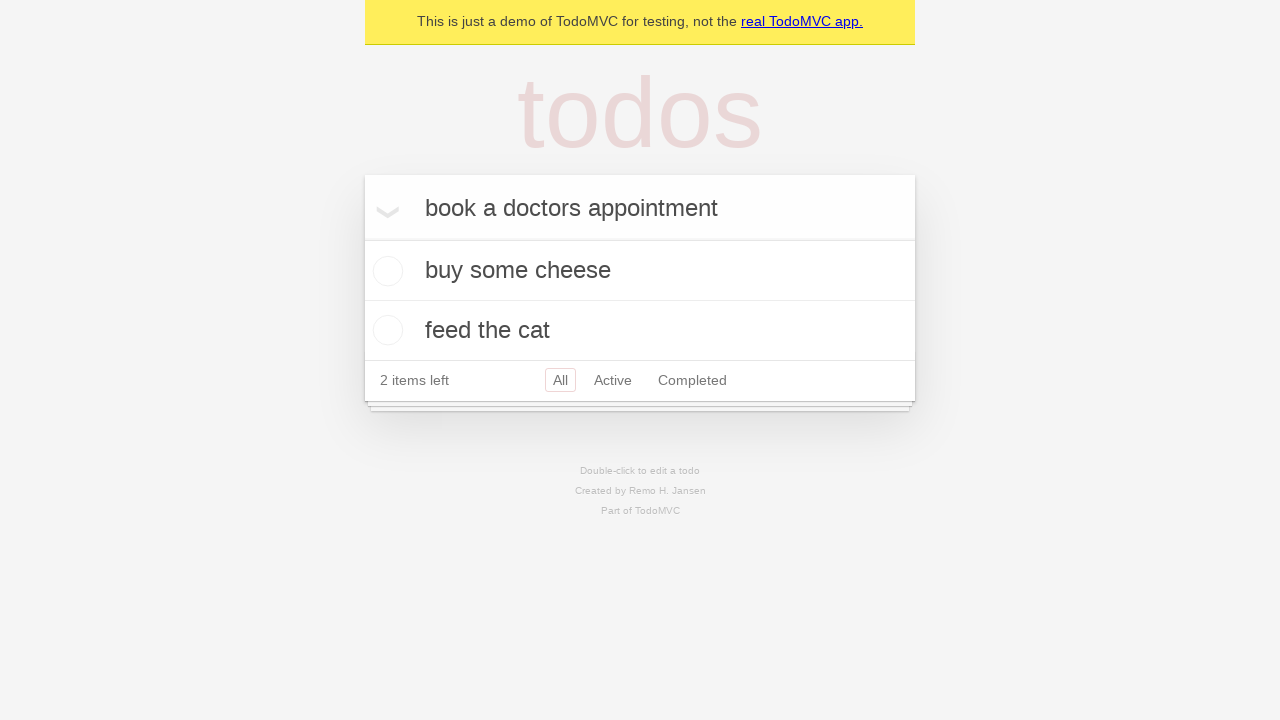

Pressed Enter to add third todo on internal:attr=[placeholder="What needs to be done?"i]
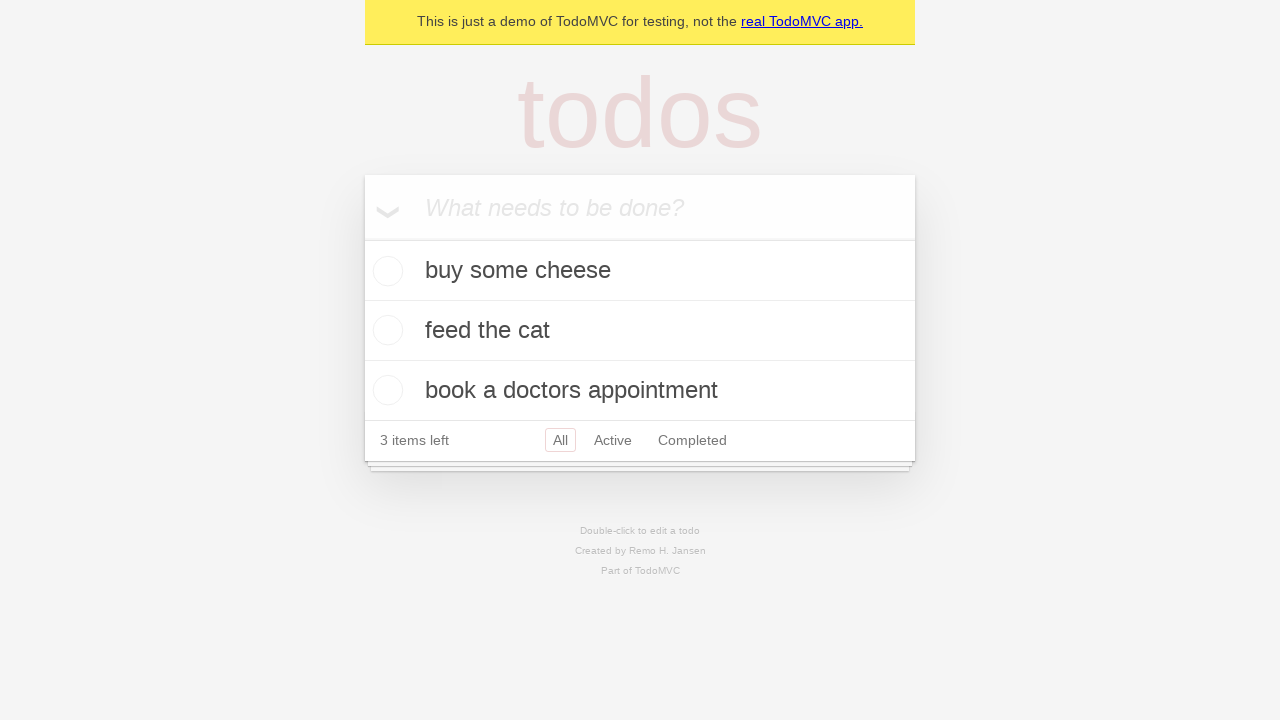

Double-clicked second todo item to enter edit mode at (640, 331) on internal:testid=[data-testid="todo-item"s] >> nth=1
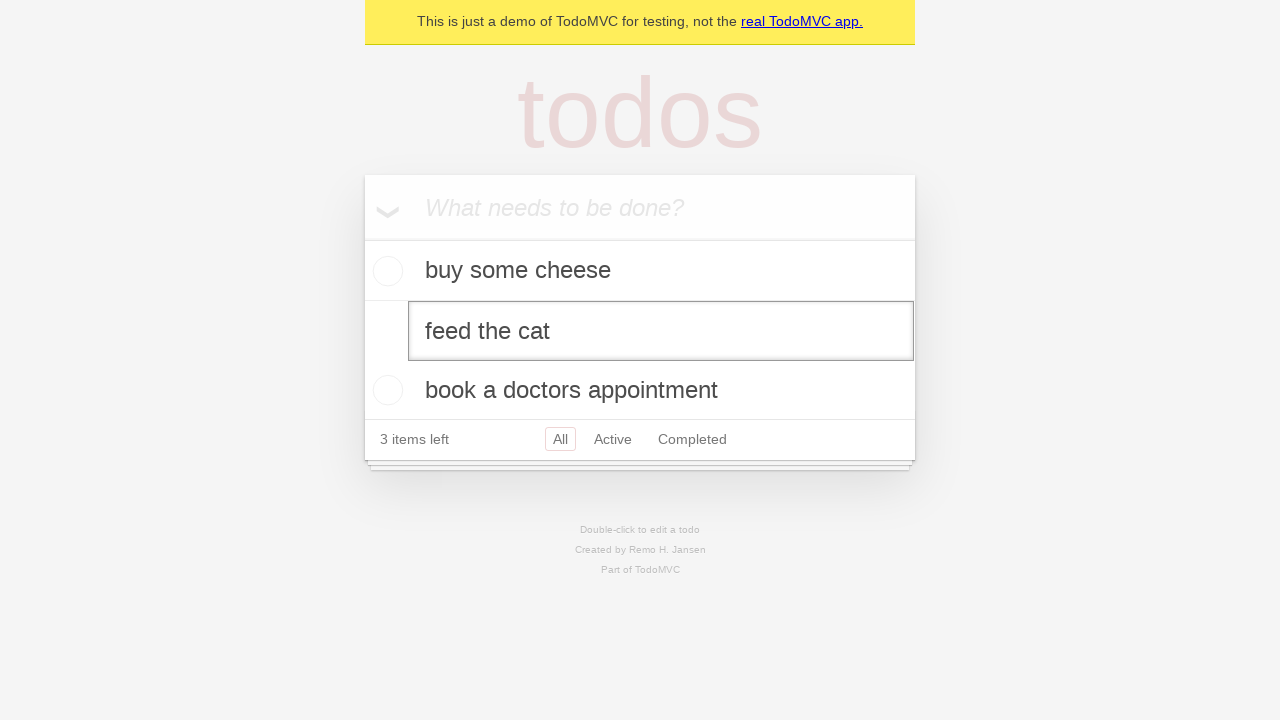

Cleared the todo text by filling with empty string on internal:testid=[data-testid="todo-item"s] >> nth=1 >> internal:role=textbox[nam
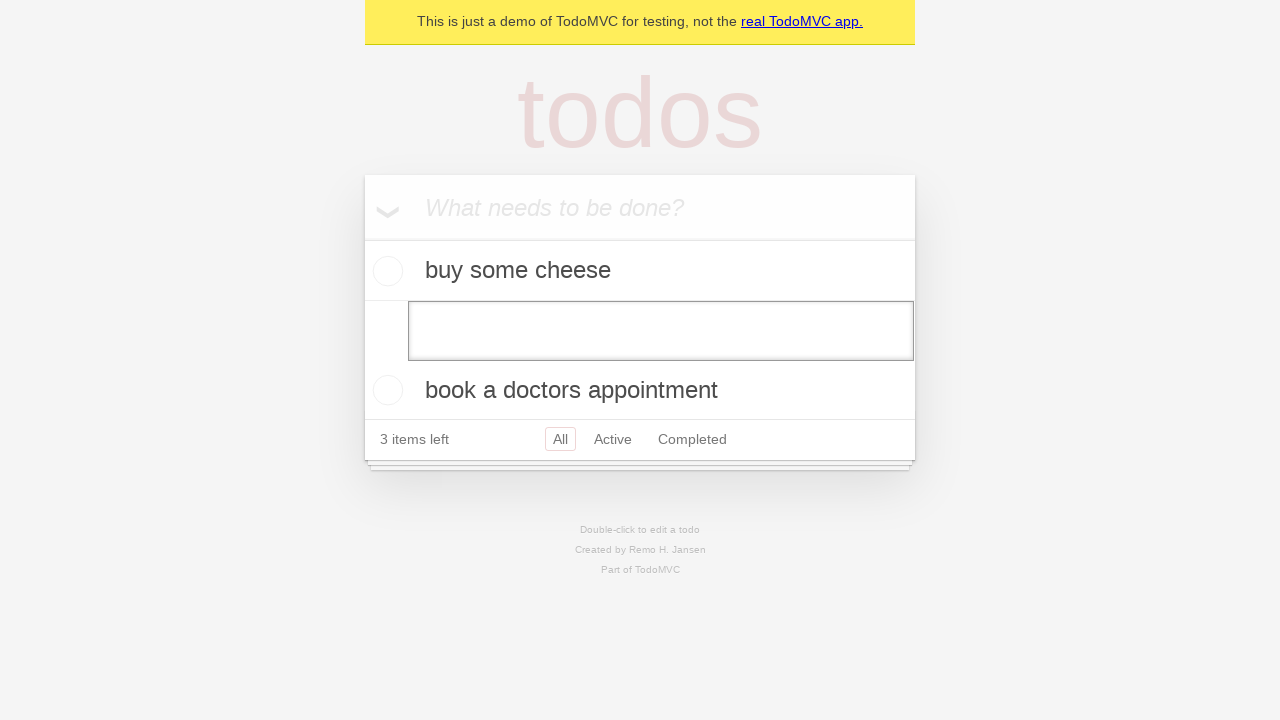

Pressed Enter to save the empty todo, which should remove the item on internal:testid=[data-testid="todo-item"s] >> nth=1 >> internal:role=textbox[nam
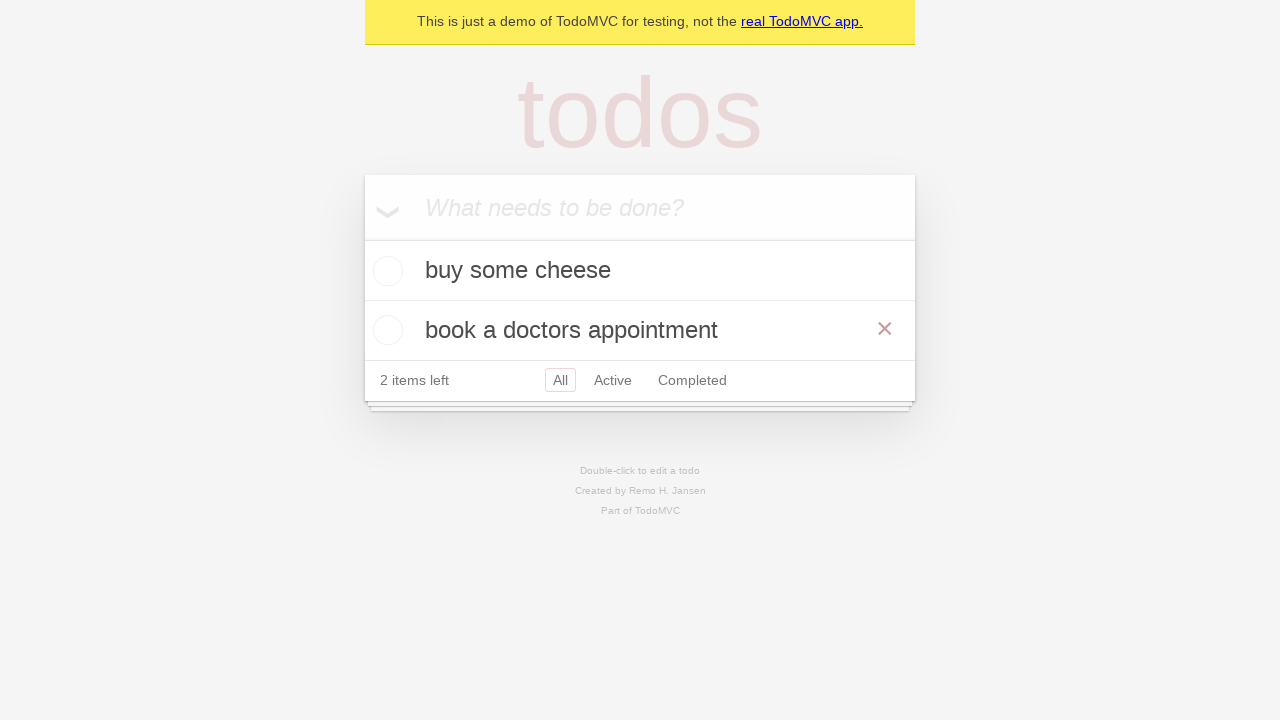

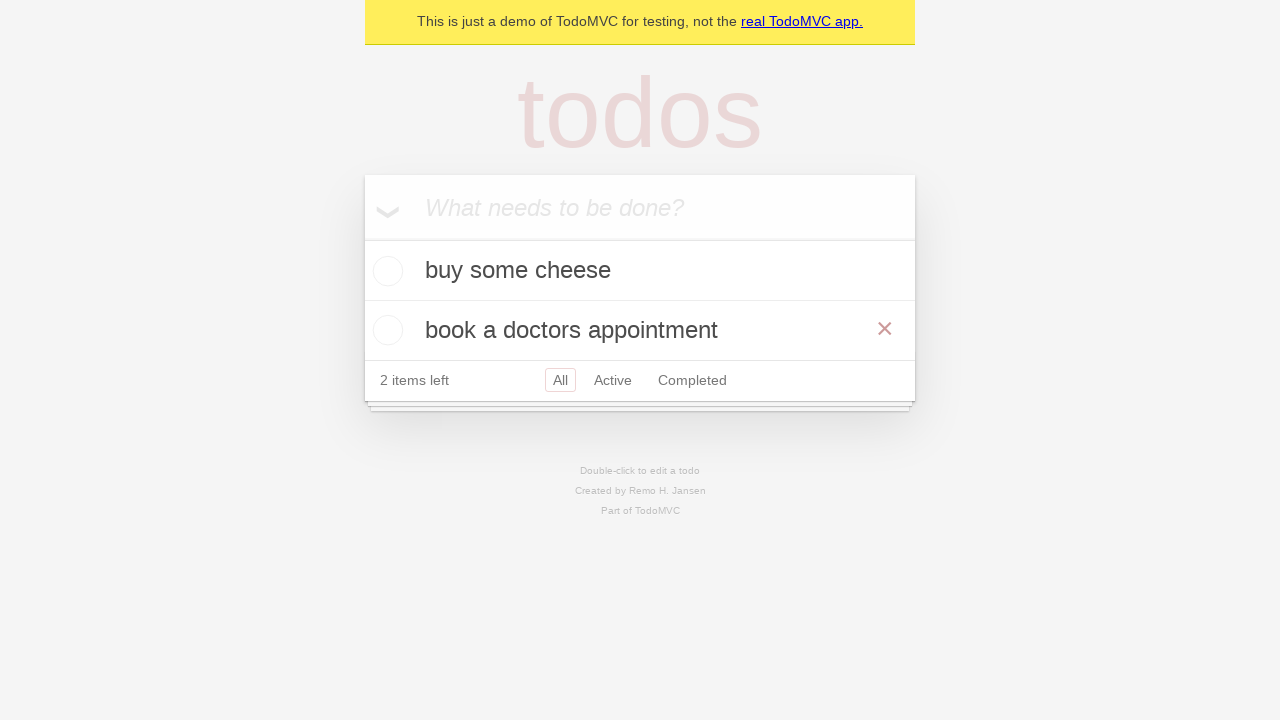